Tests the language selection feature by navigating through steps, selecting a checkbox option, and verifying the language setting is saved correctly

Starting URL: https://lm.skillbox.cc/qa_tester/module07/practice3/

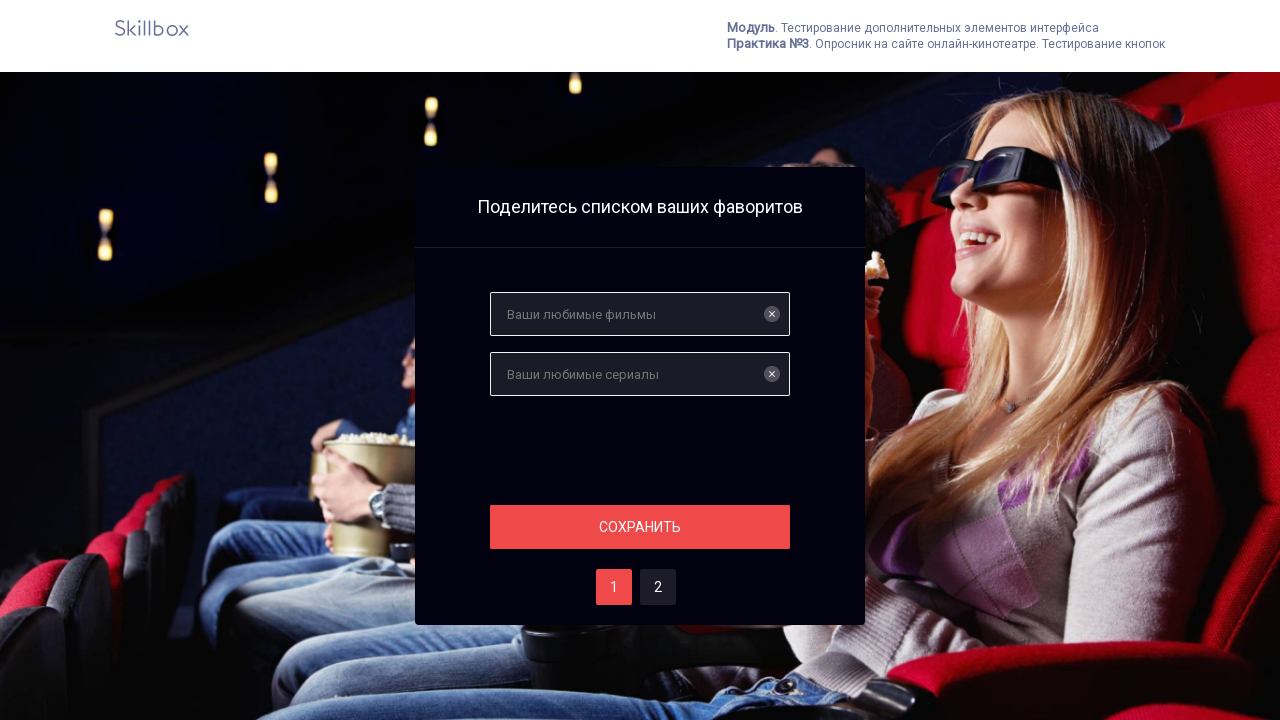

Clicked save button to proceed from step one at (640, 527) on #save
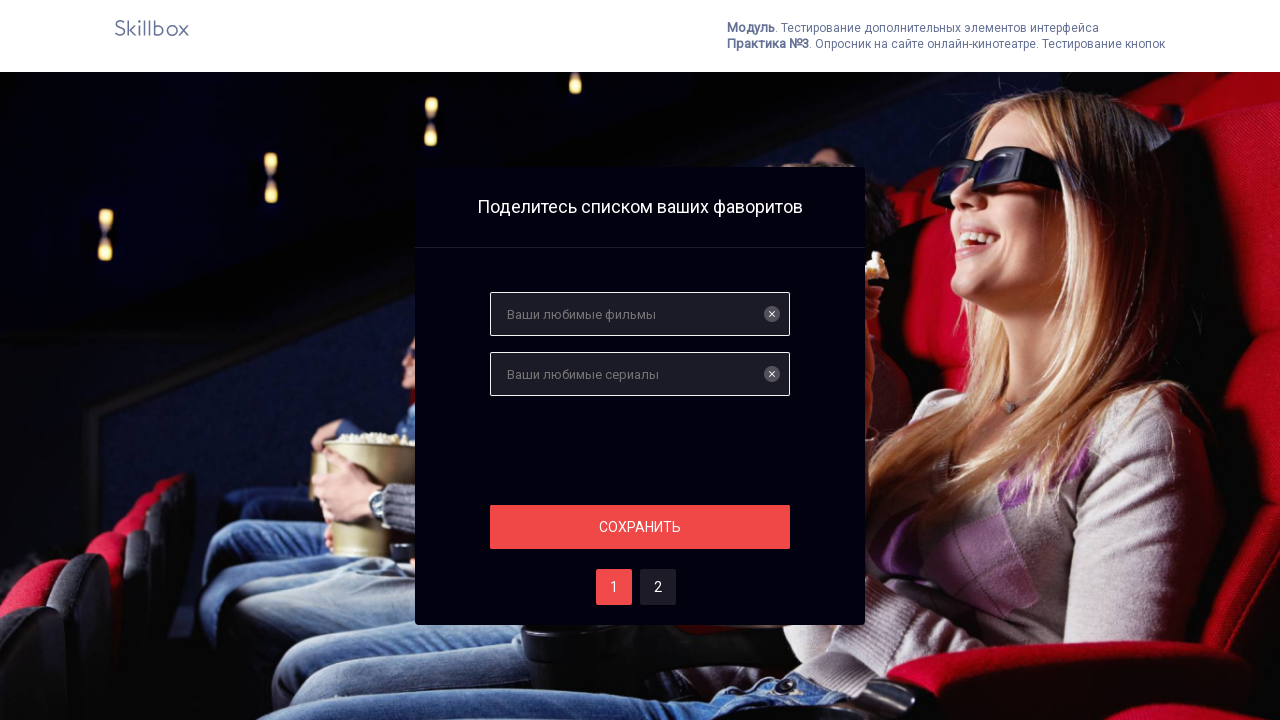

Clicked on step two at (658, 587) on #two
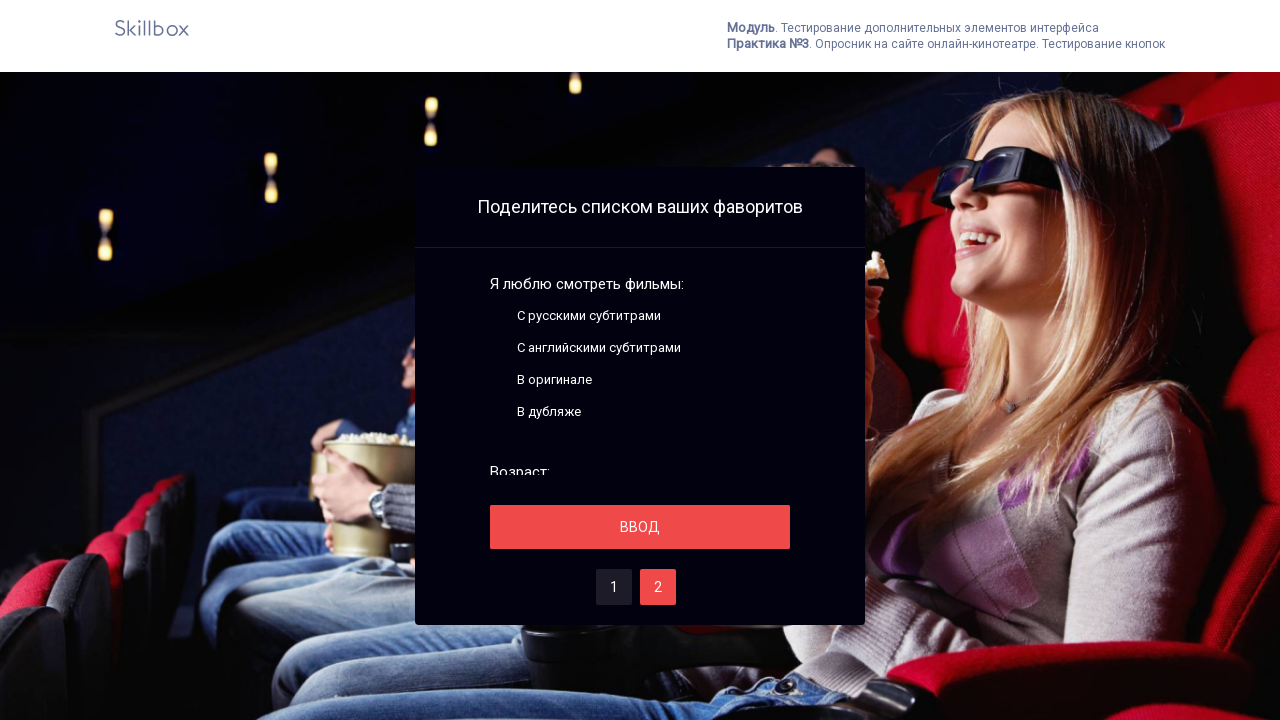

Clicked fake checkbox for language selection at (498, 316) on .fake-checkbox
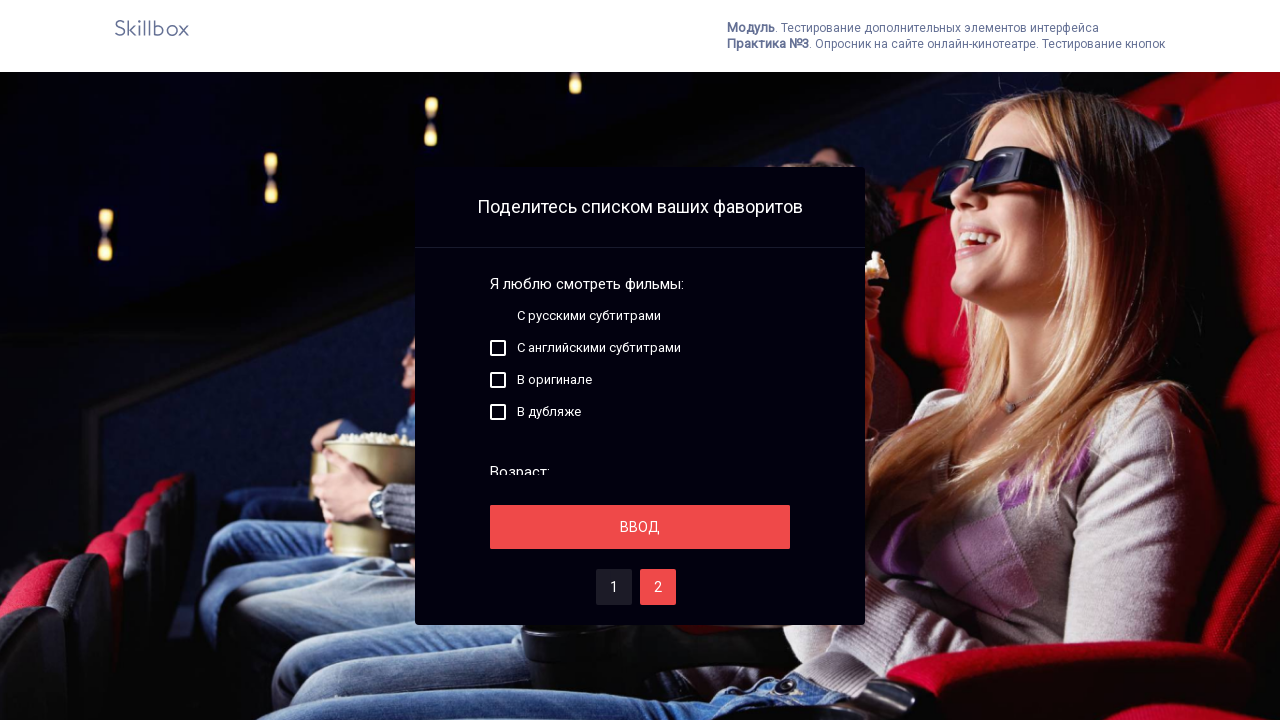

Clicked save button to save language selection at (640, 527) on #save
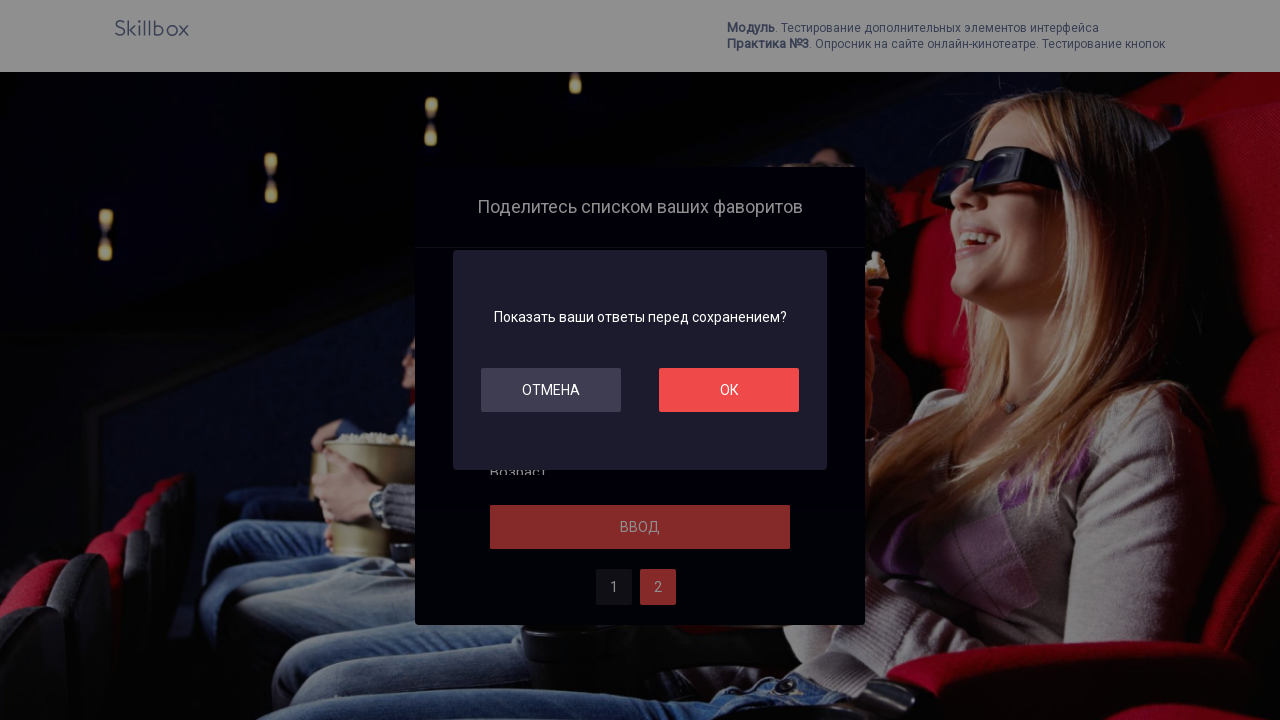

Clicked OK button to confirm language selection at (729, 390) on #ok
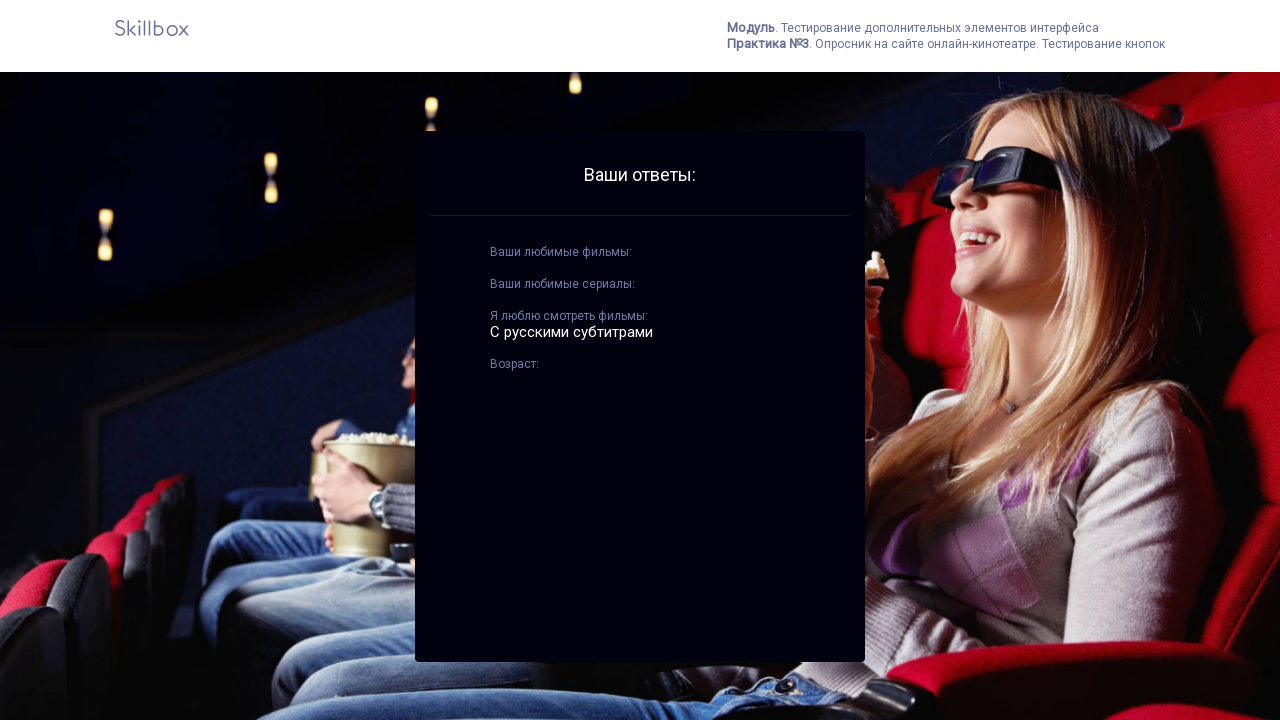

Verified language setting element is present
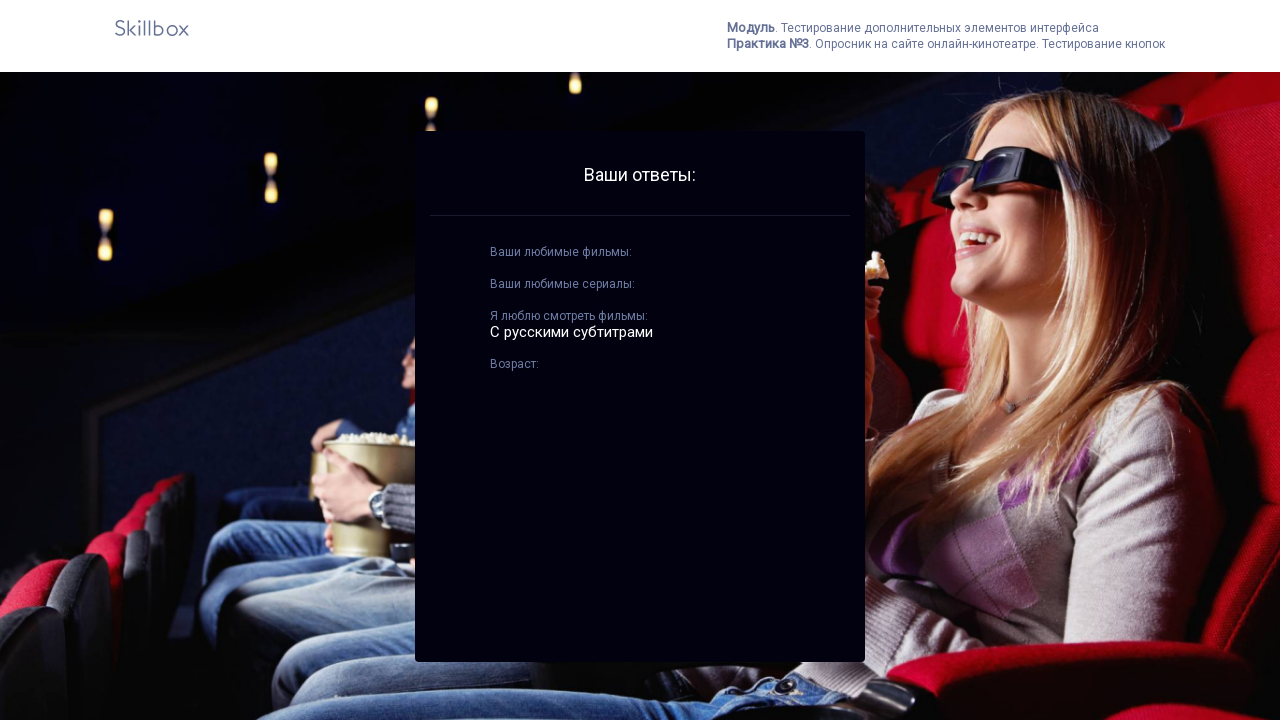

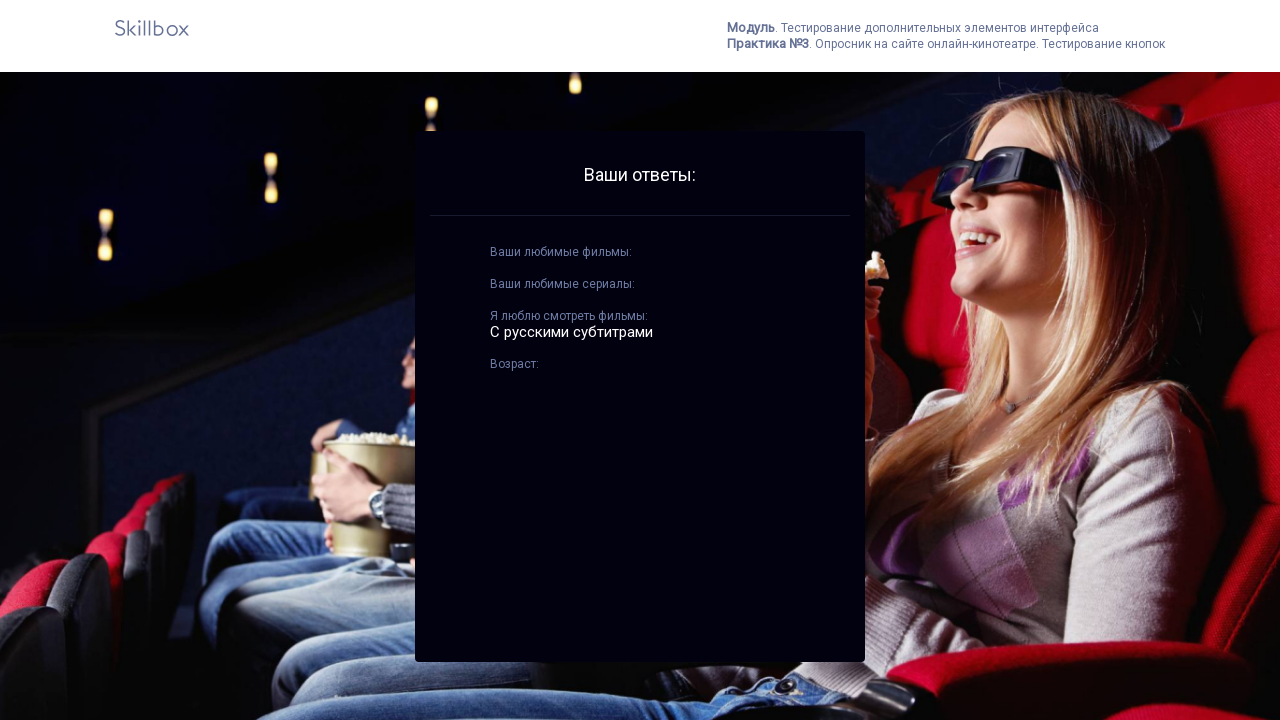